Tests single-select dropdown by selecting multiple items sequentially and verifying final selection

Starting URL: https://antoniotrindade.com.br/treinoautomacao/elementsweb.html

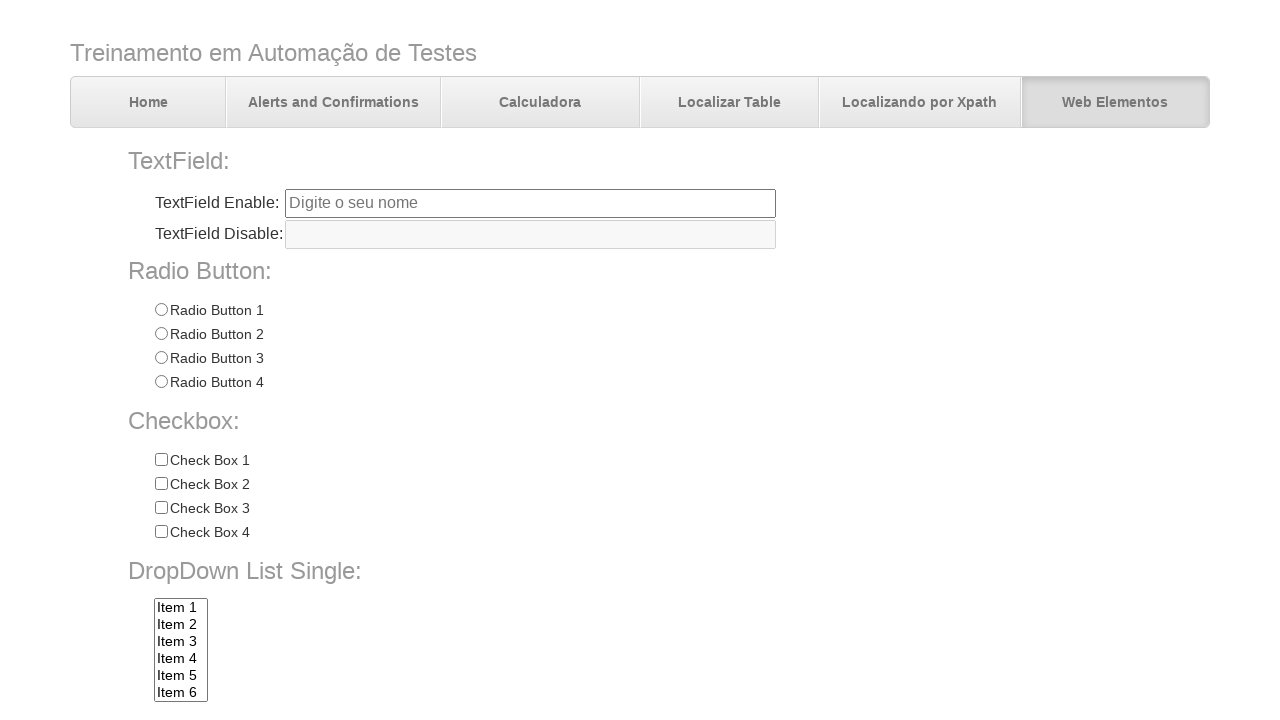

Selected Item 5 from single-select dropdown on select[name='dropdownlist']
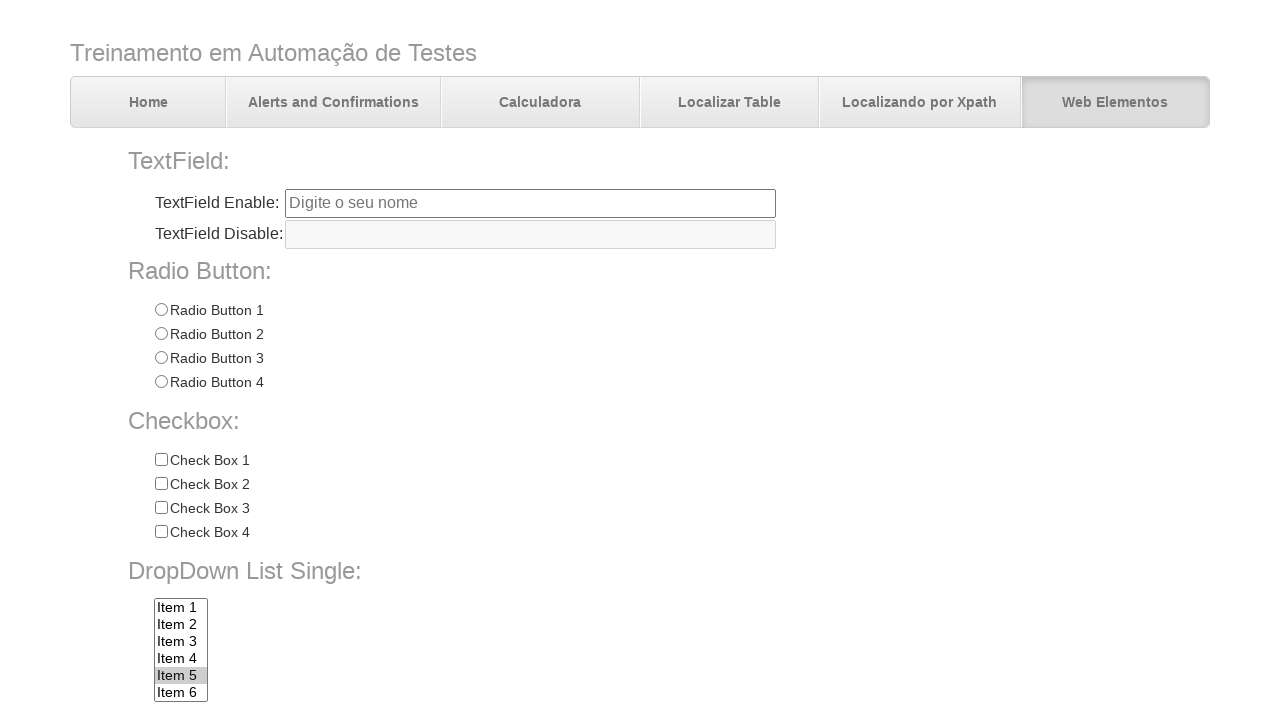

Selected Item 6 from single-select dropdown on select[name='dropdownlist']
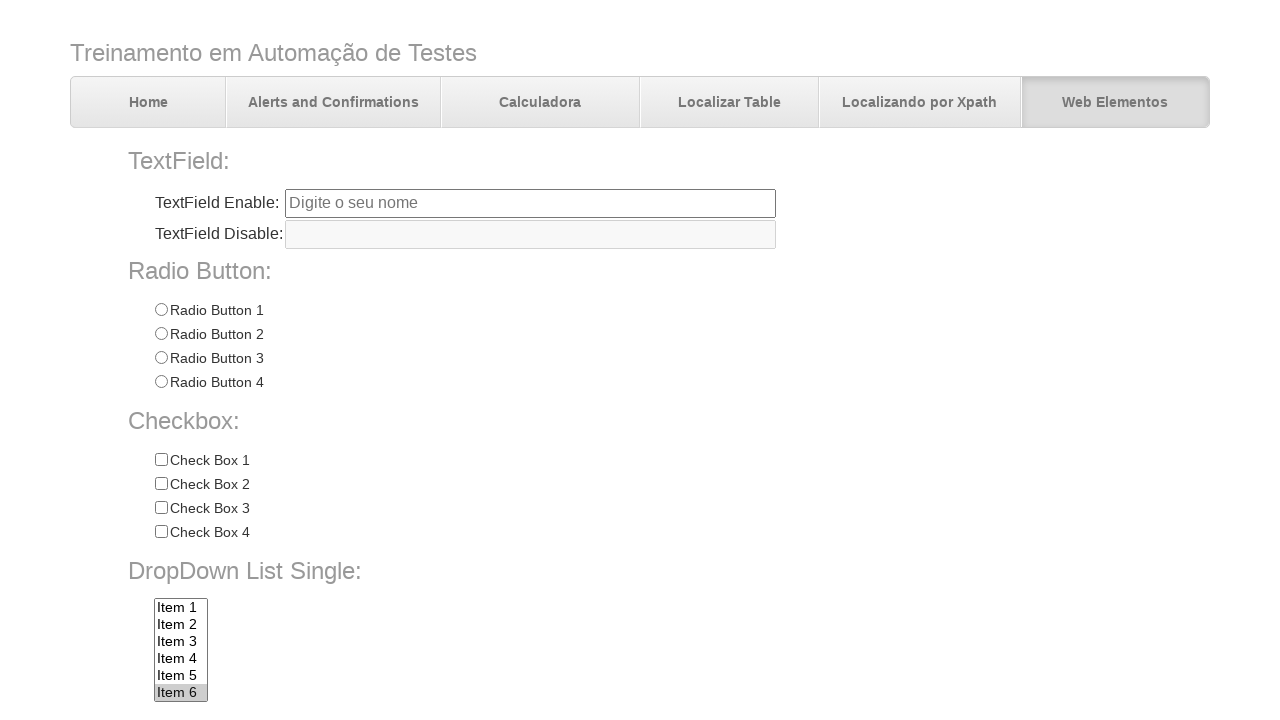

Selected Item 7 from single-select dropdown on select[name='dropdownlist']
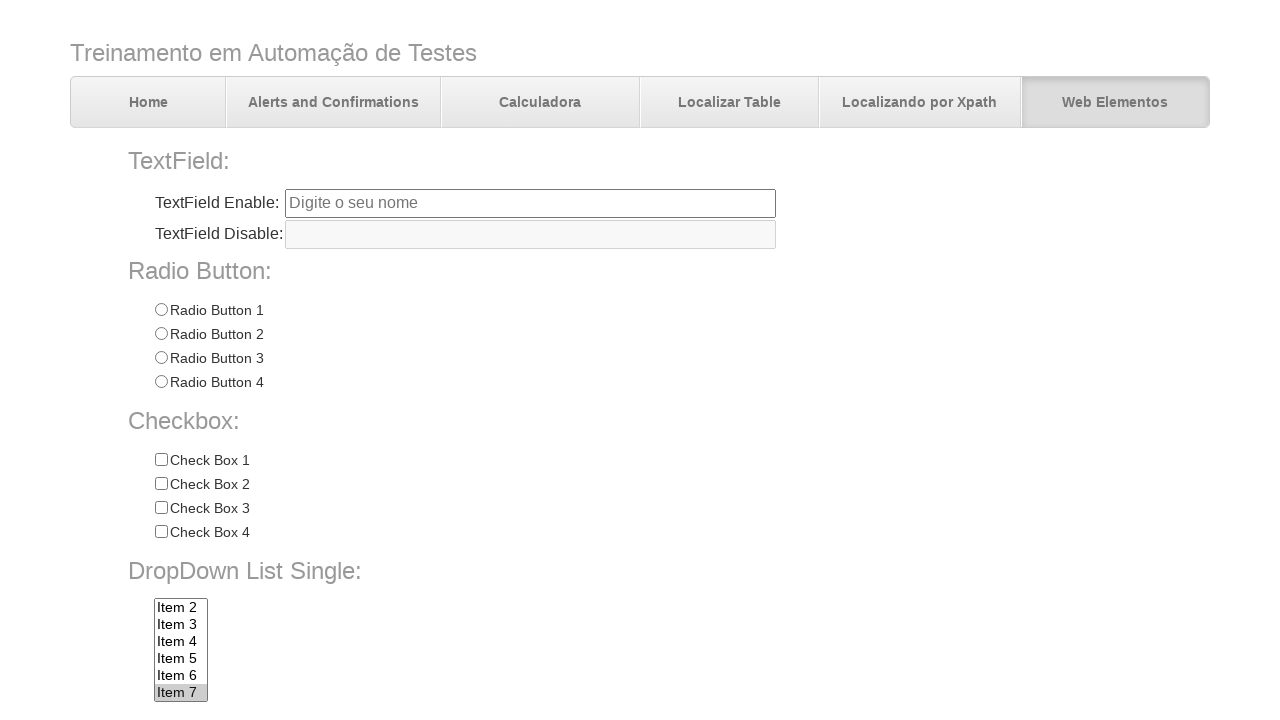

Verified that Item 7 is the final selected value
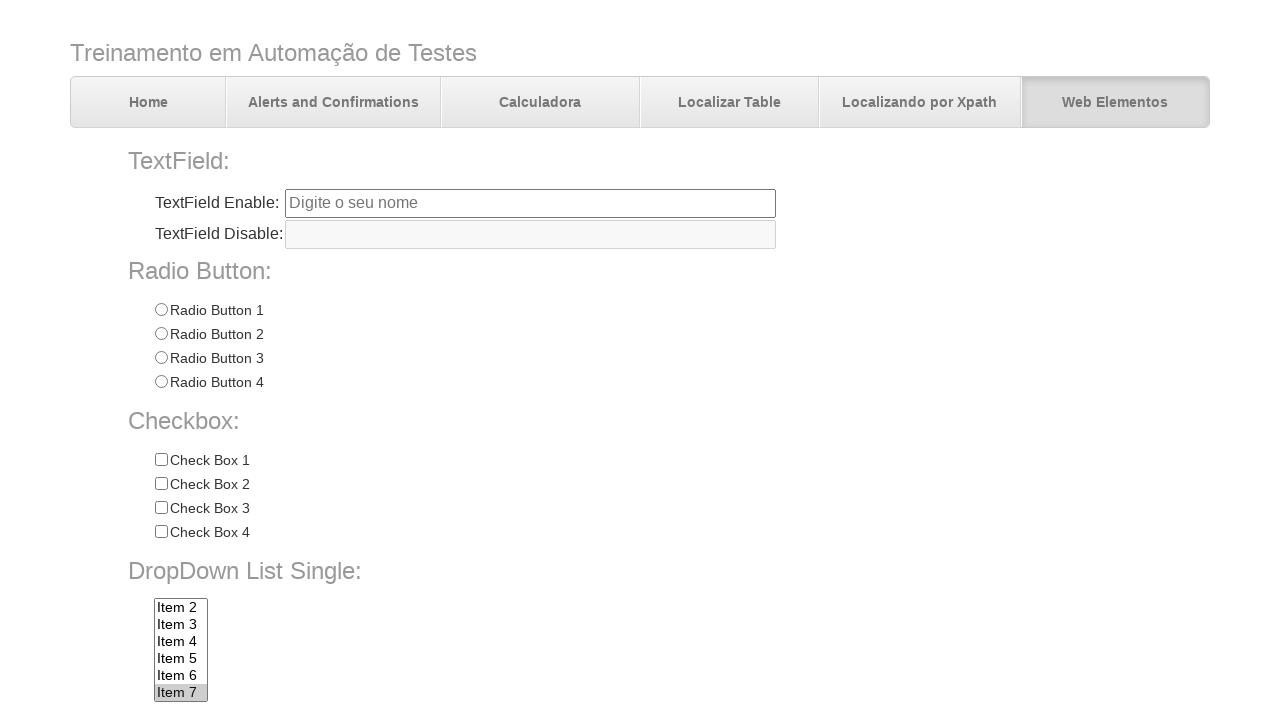

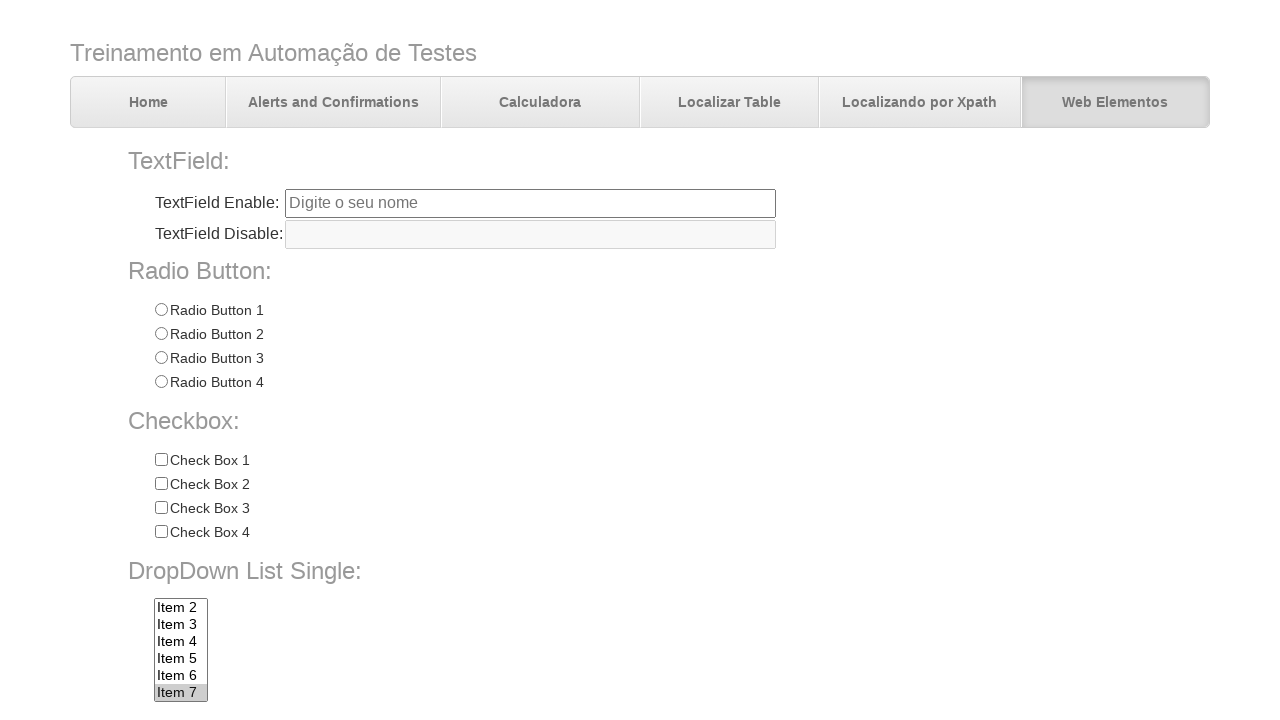